Tests date picker functionality by opening the date picker, navigating through months until February is displayed, and selecting the 14th day.

Starting URL: https://demo.automationtesting.in/Datepicker.html

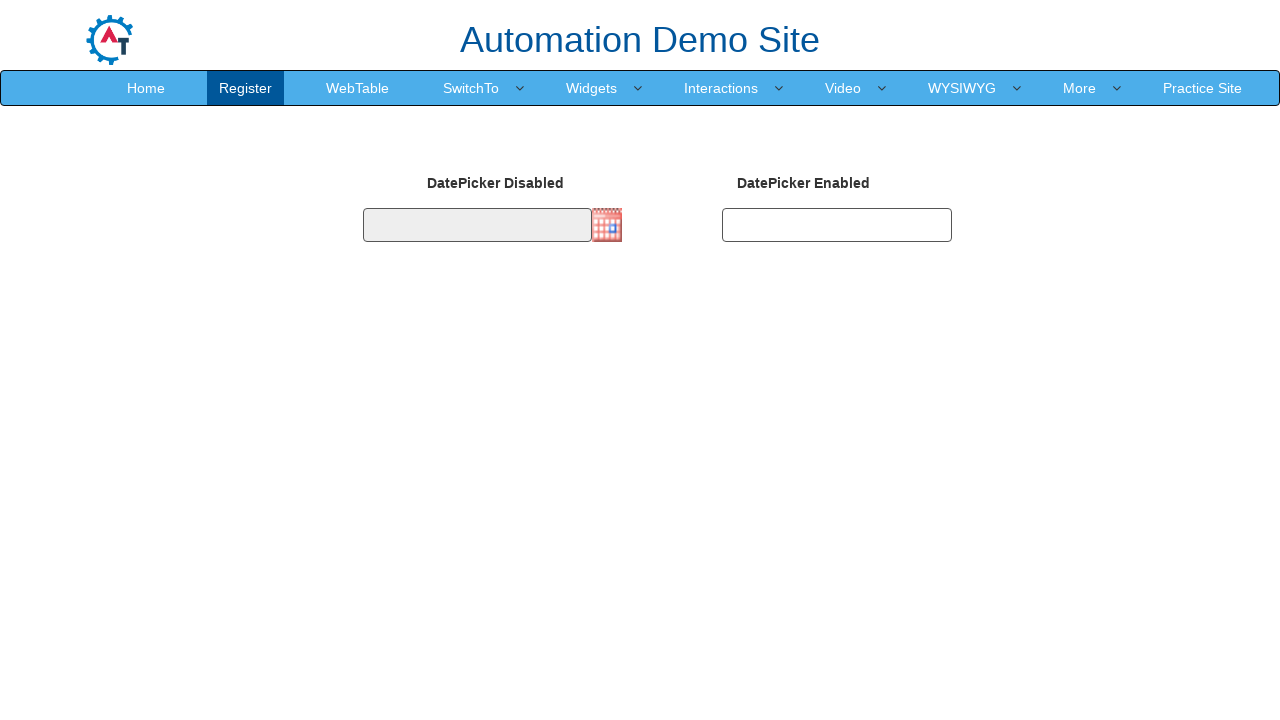

Clicked on date picker input to open calendar at (477, 225) on #datepicker1
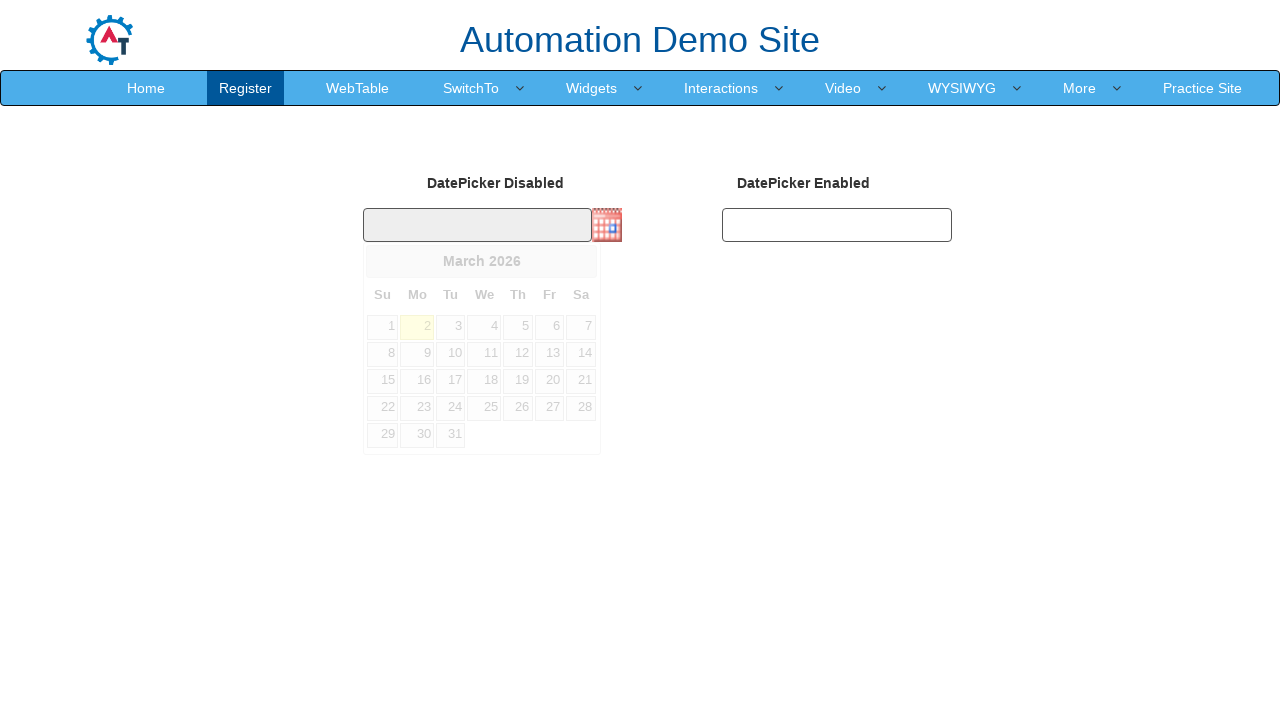

Date picker calendar became visible
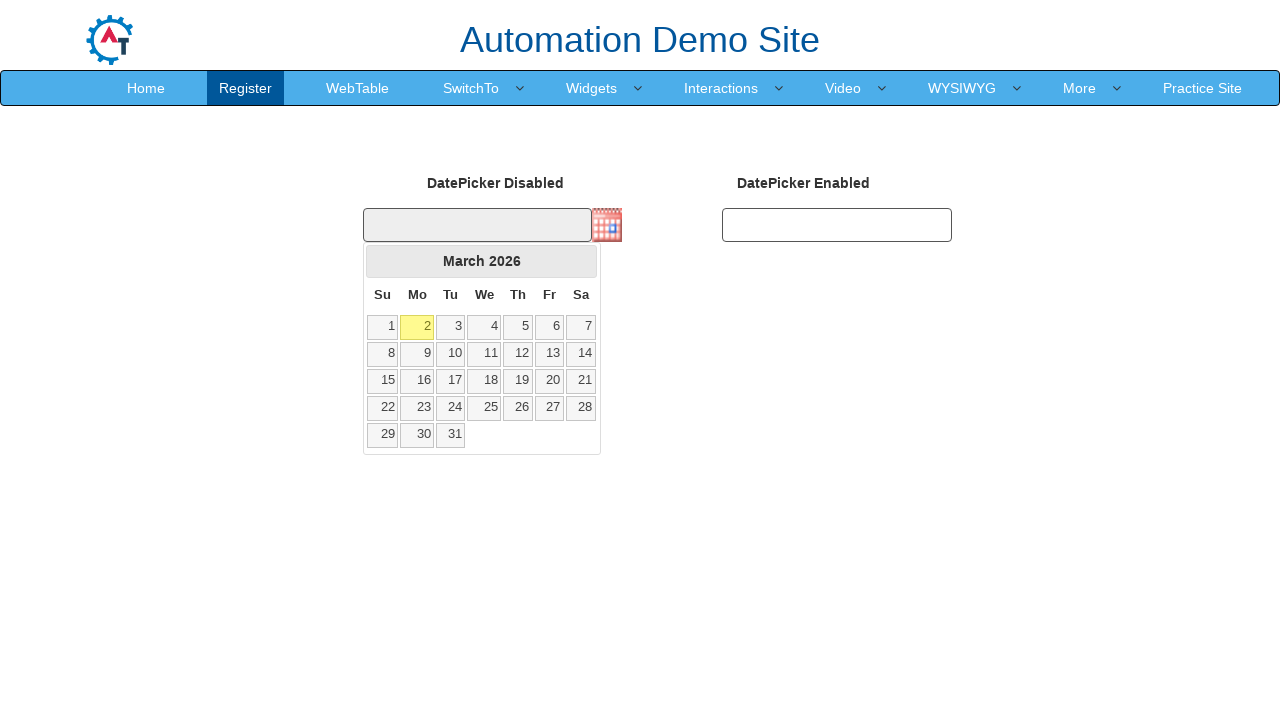

Clicked next month button to navigate forward at (581, 261) on .ui-icon.ui-icon-circle-triangle-e
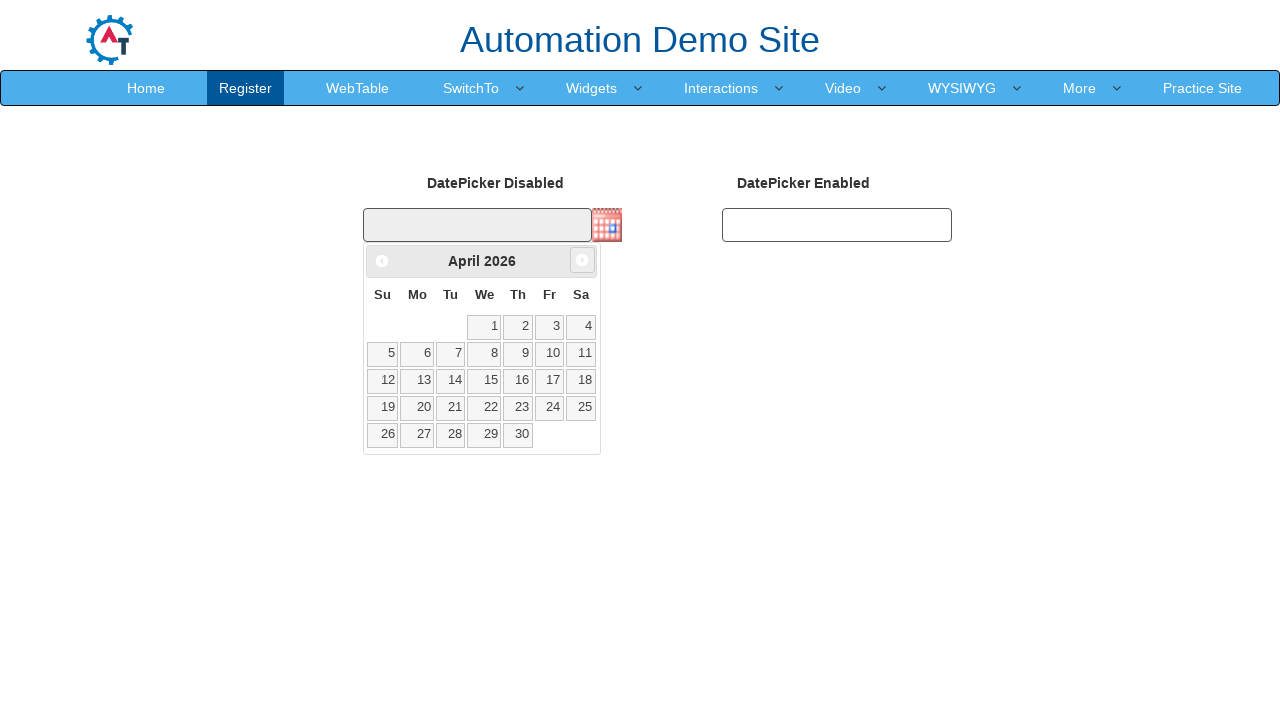

Waited for calendar to update after month navigation
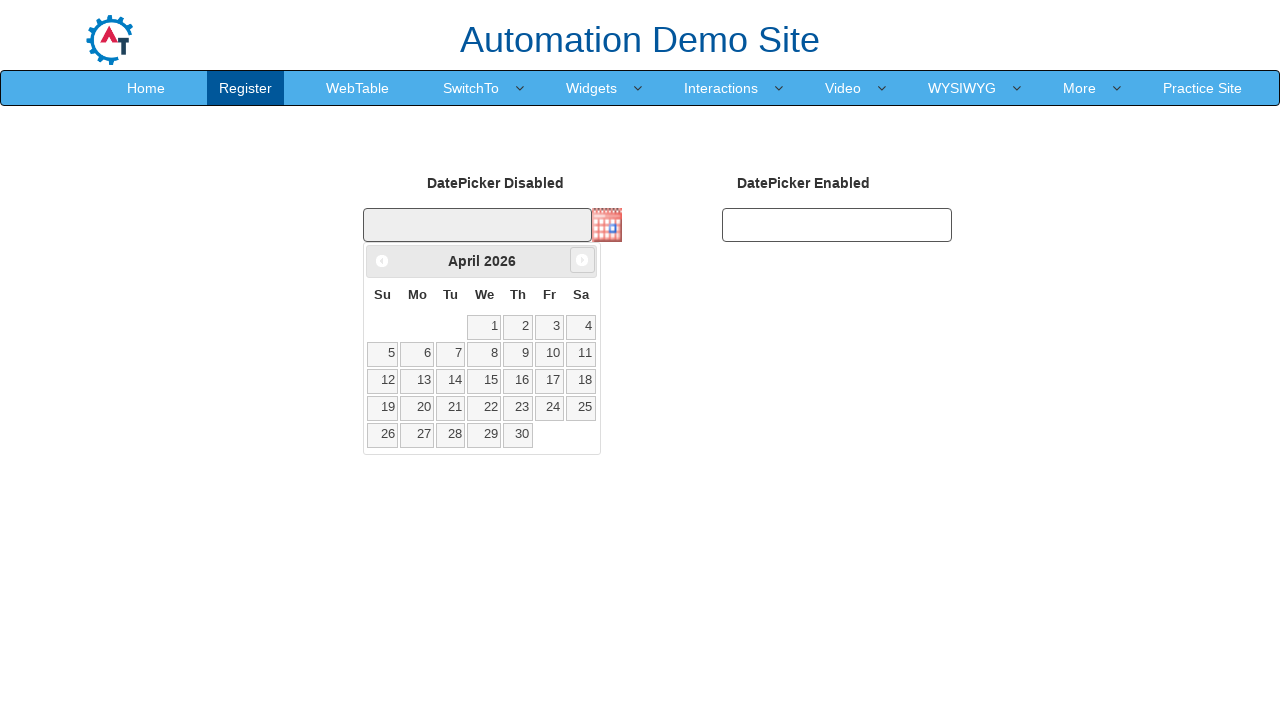

Clicked next month button to navigate forward at (582, 260) on .ui-icon.ui-icon-circle-triangle-e
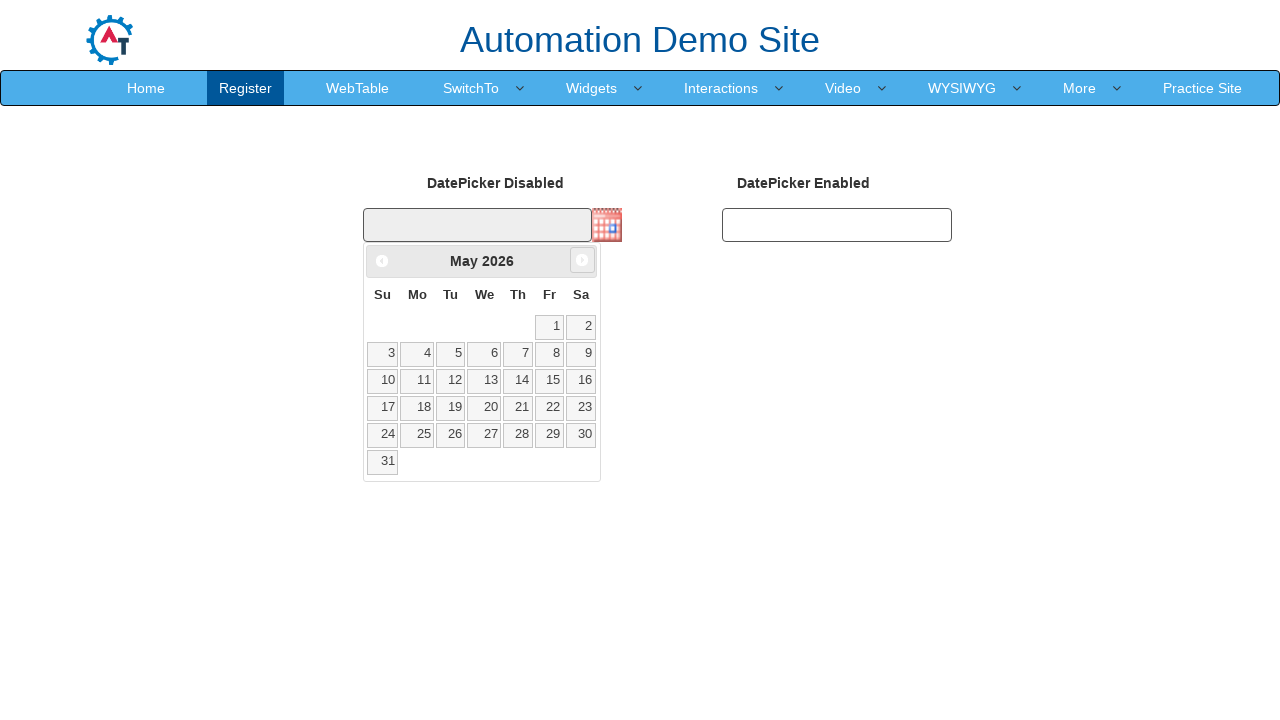

Waited for calendar to update after month navigation
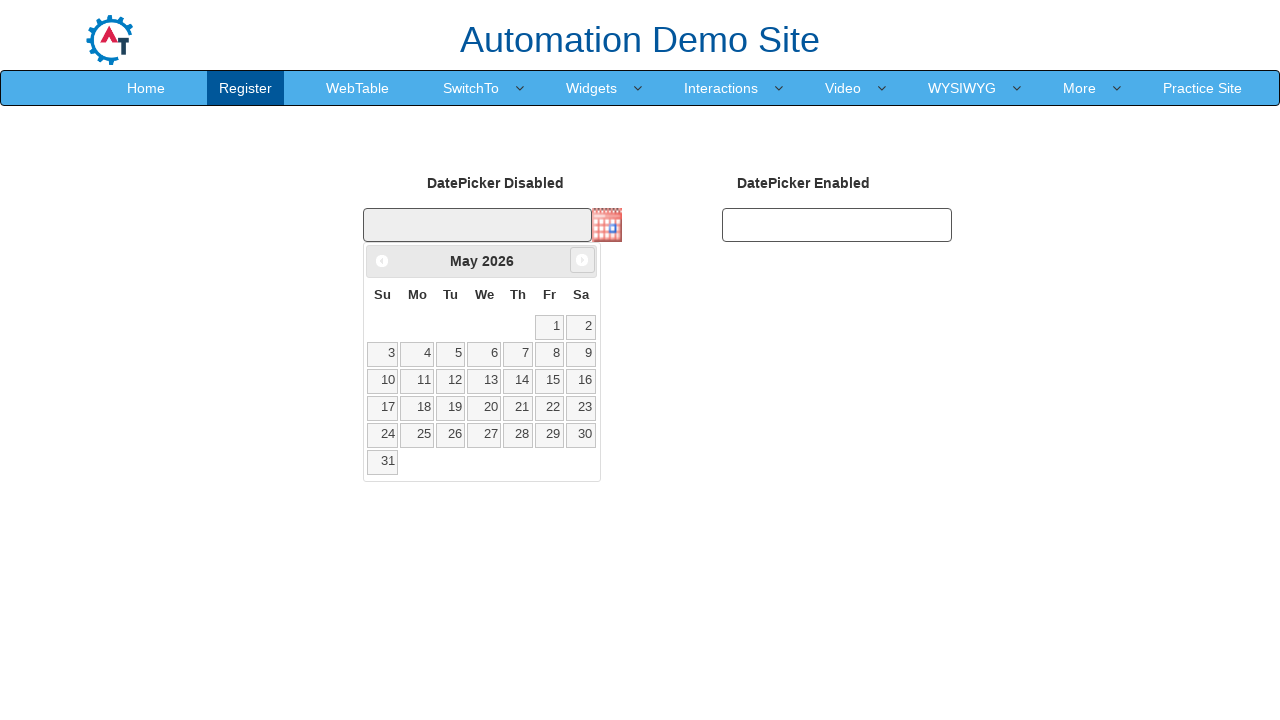

Clicked next month button to navigate forward at (582, 260) on .ui-icon.ui-icon-circle-triangle-e
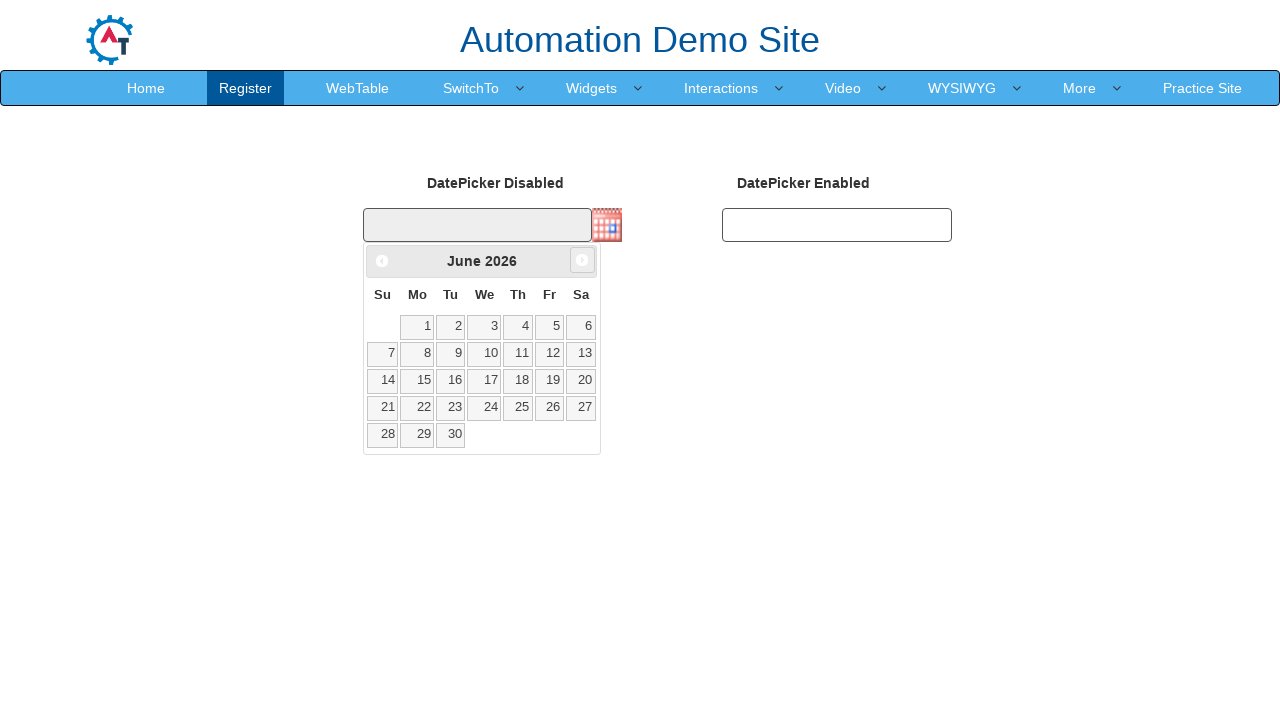

Waited for calendar to update after month navigation
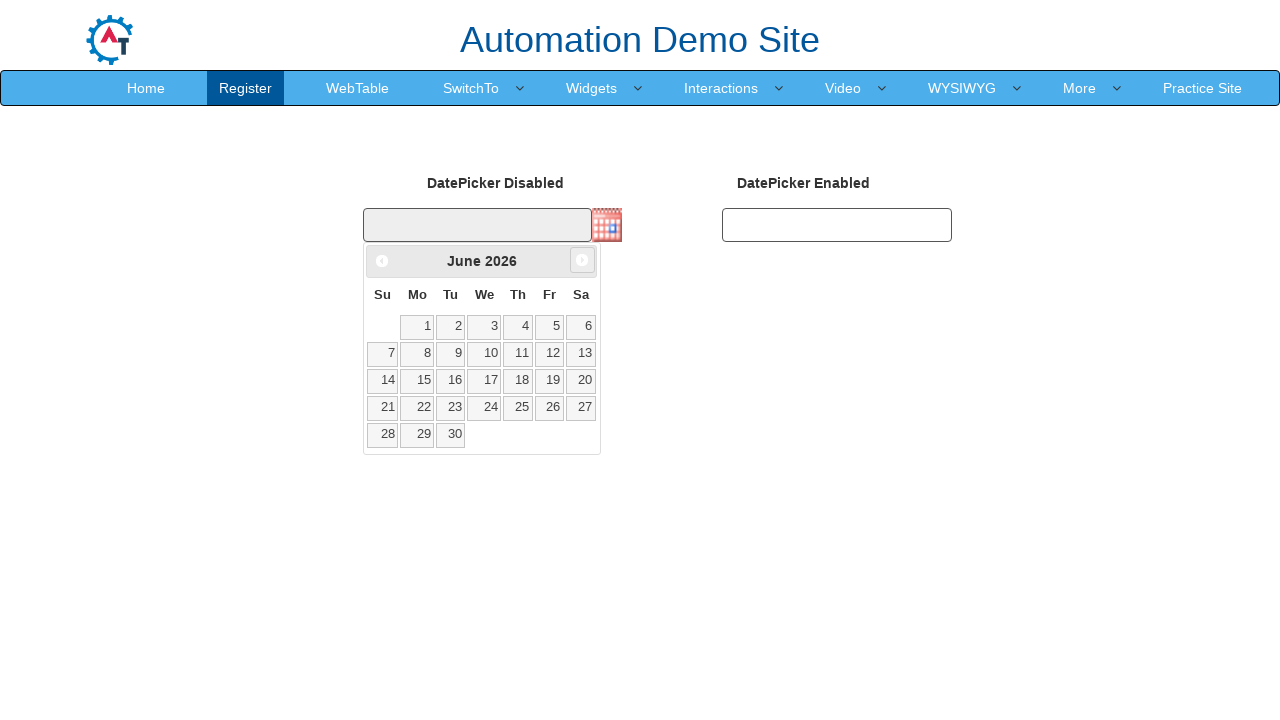

Clicked next month button to navigate forward at (582, 260) on .ui-icon.ui-icon-circle-triangle-e
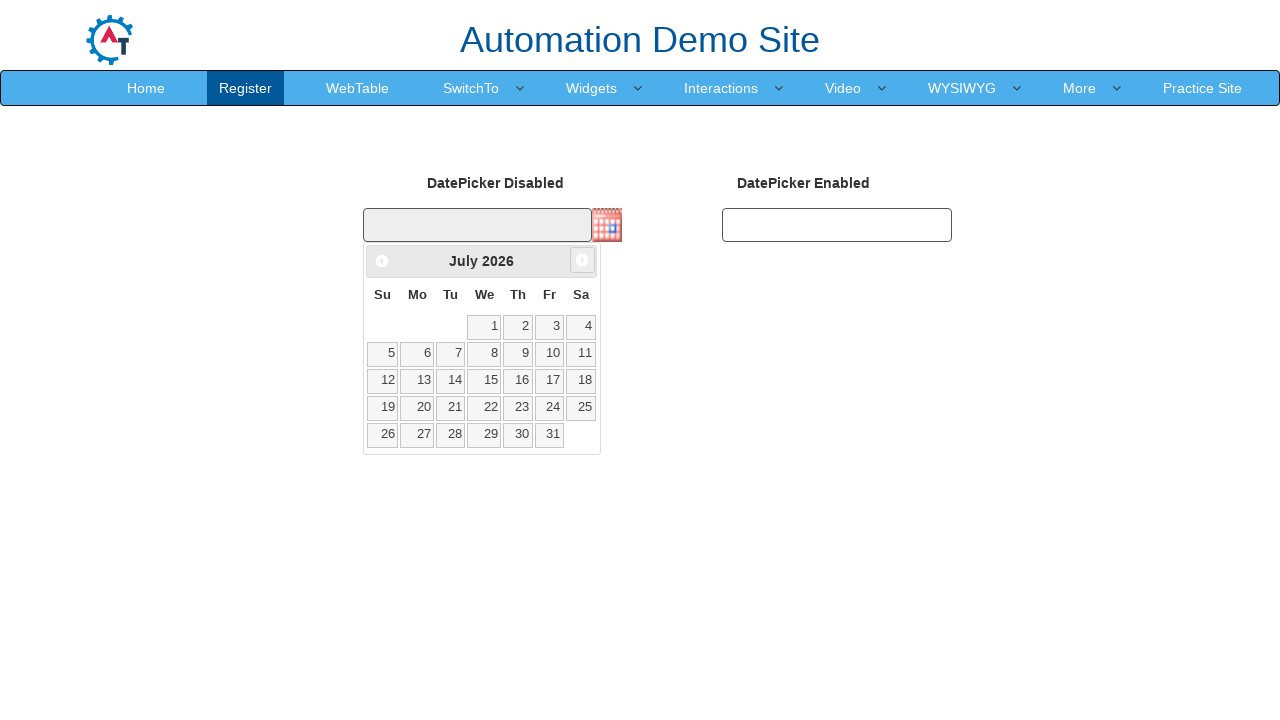

Waited for calendar to update after month navigation
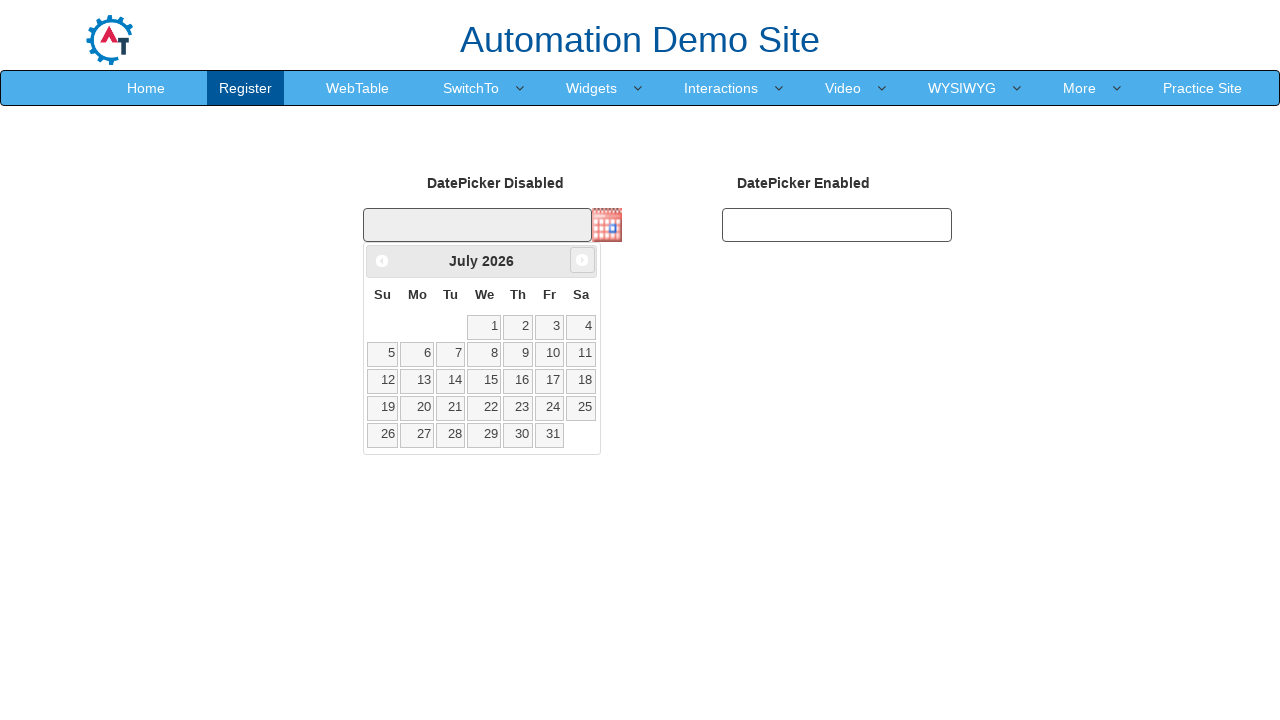

Clicked next month button to navigate forward at (582, 260) on .ui-icon.ui-icon-circle-triangle-e
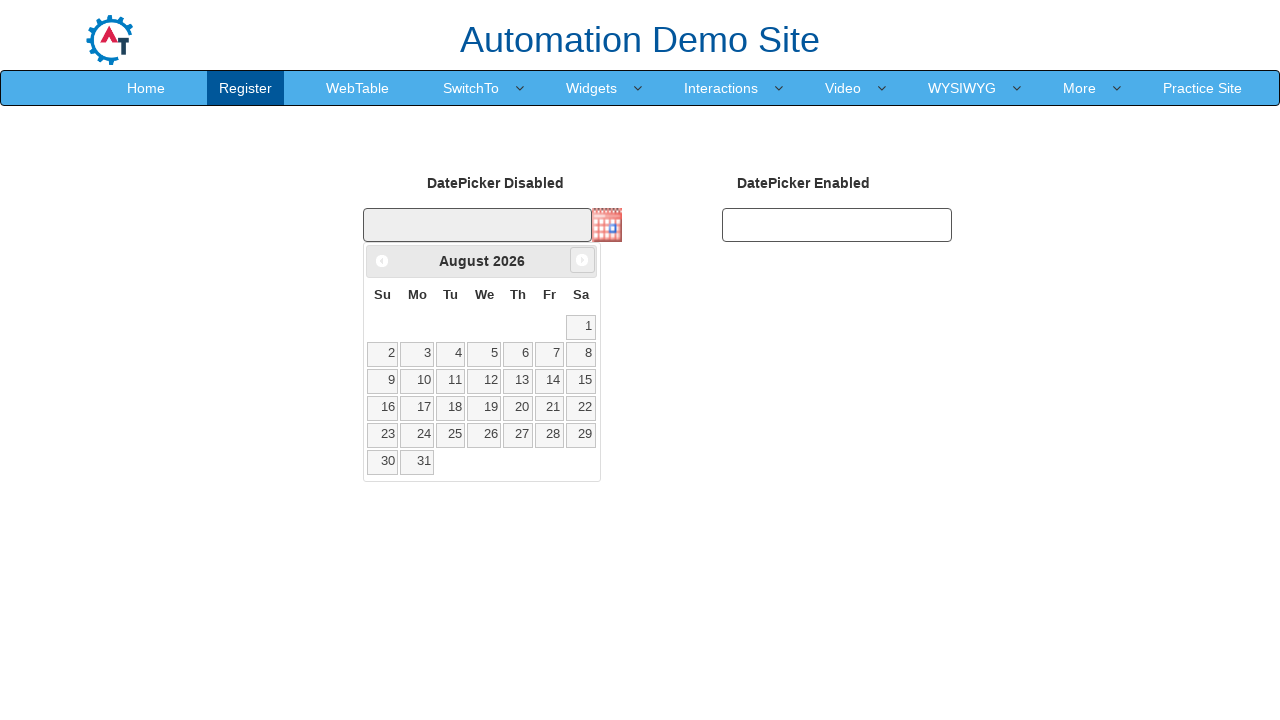

Waited for calendar to update after month navigation
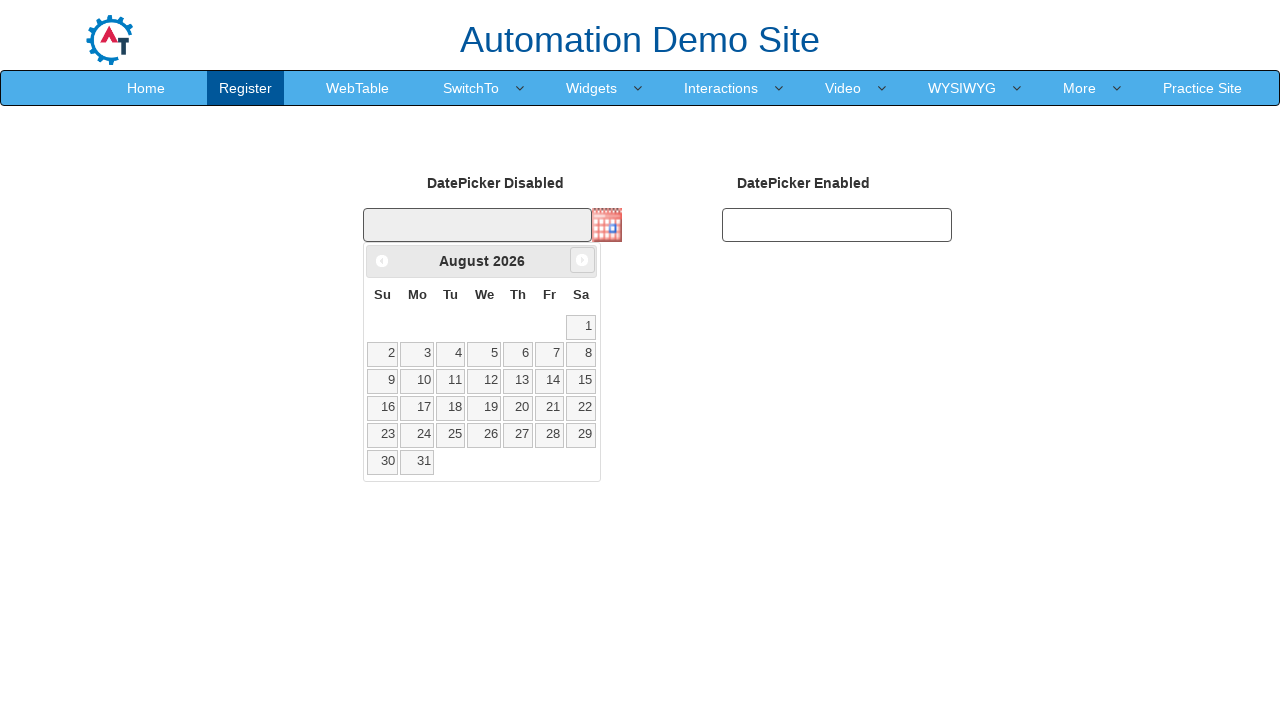

Clicked next month button to navigate forward at (582, 260) on .ui-icon.ui-icon-circle-triangle-e
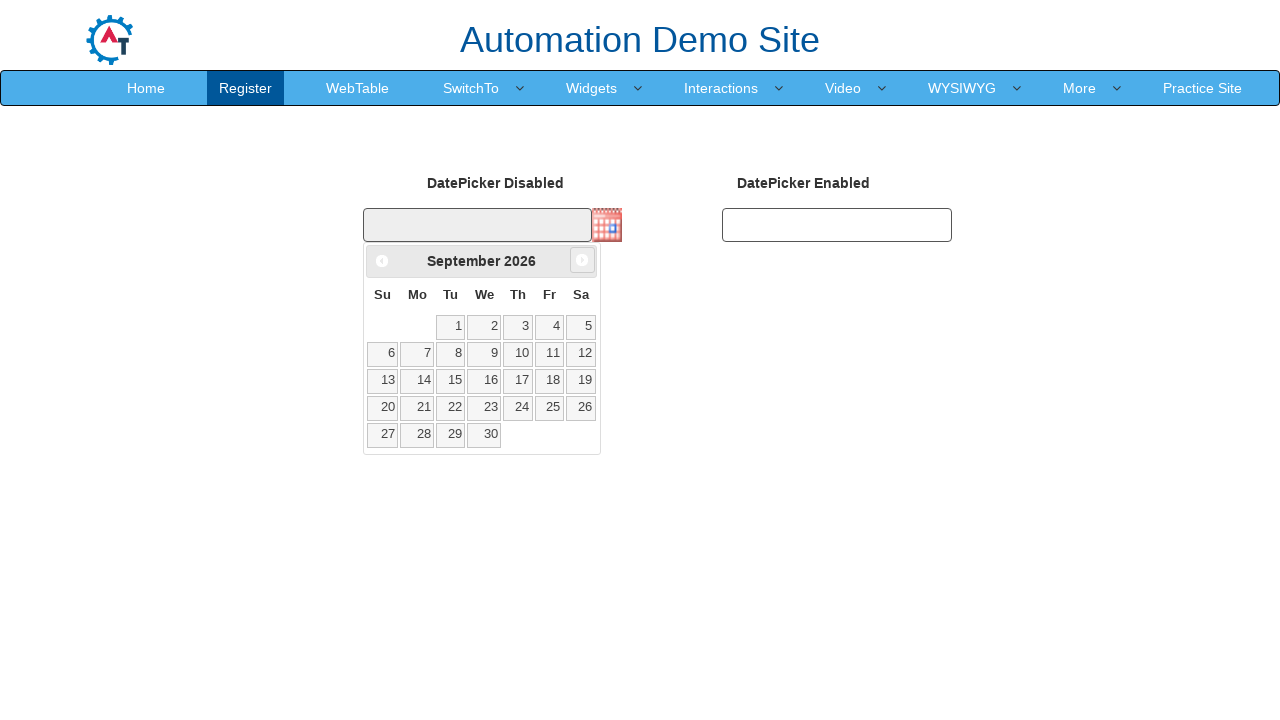

Waited for calendar to update after month navigation
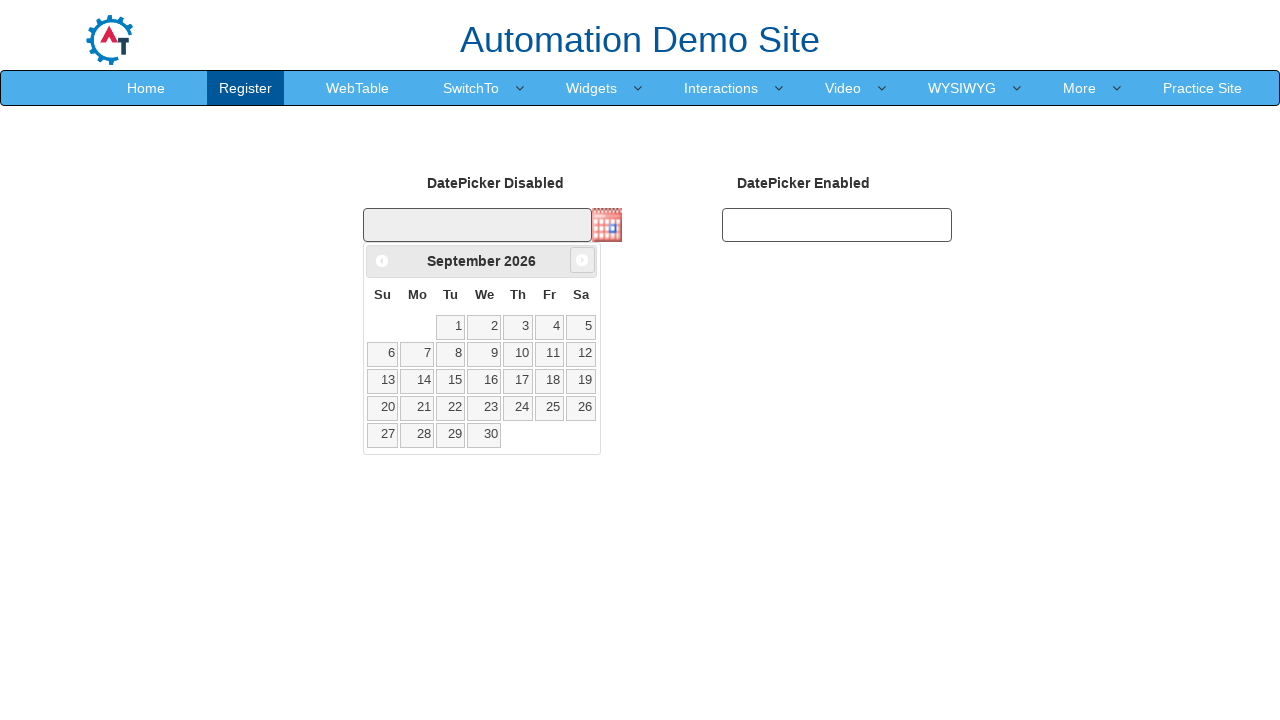

Clicked next month button to navigate forward at (582, 260) on .ui-icon.ui-icon-circle-triangle-e
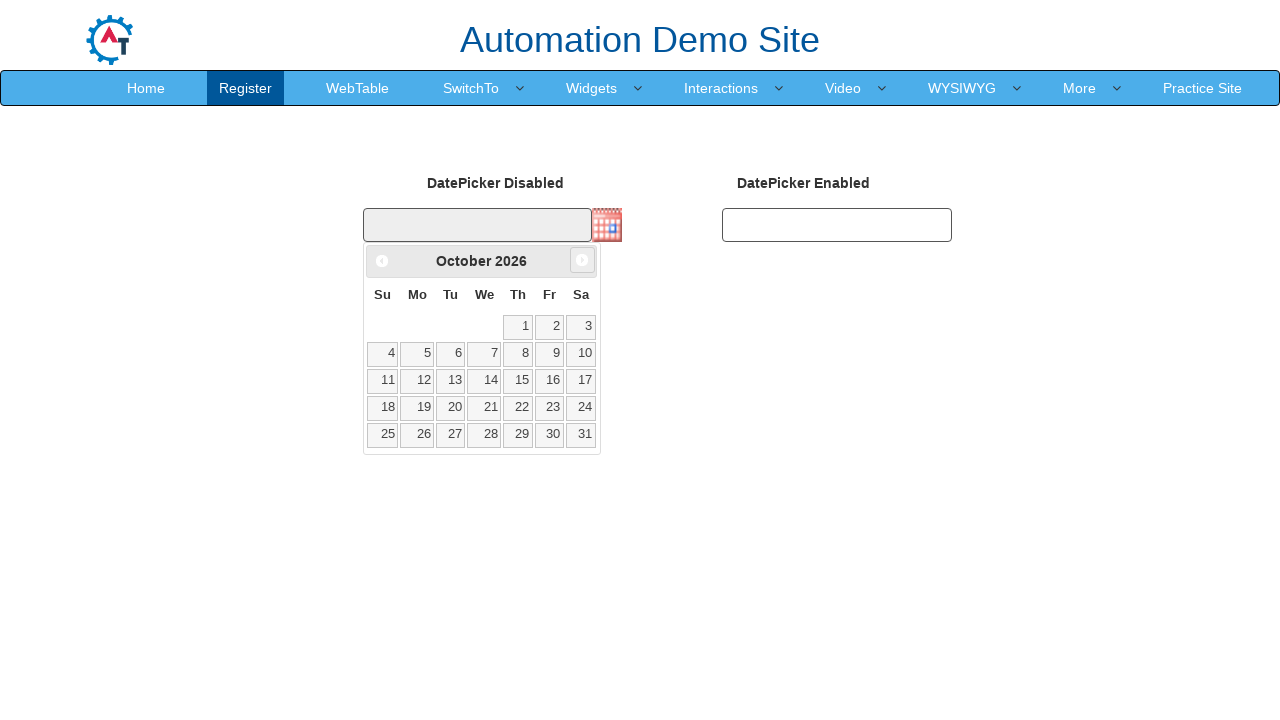

Waited for calendar to update after month navigation
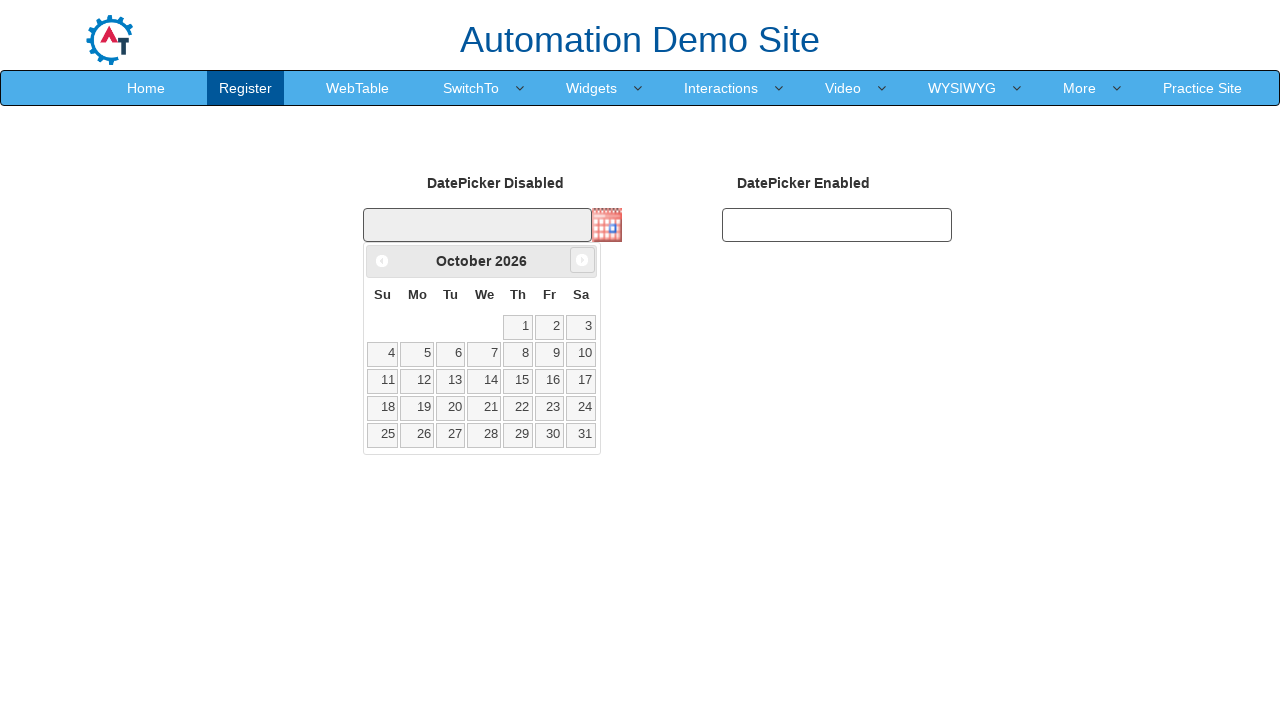

Clicked next month button to navigate forward at (582, 260) on .ui-icon.ui-icon-circle-triangle-e
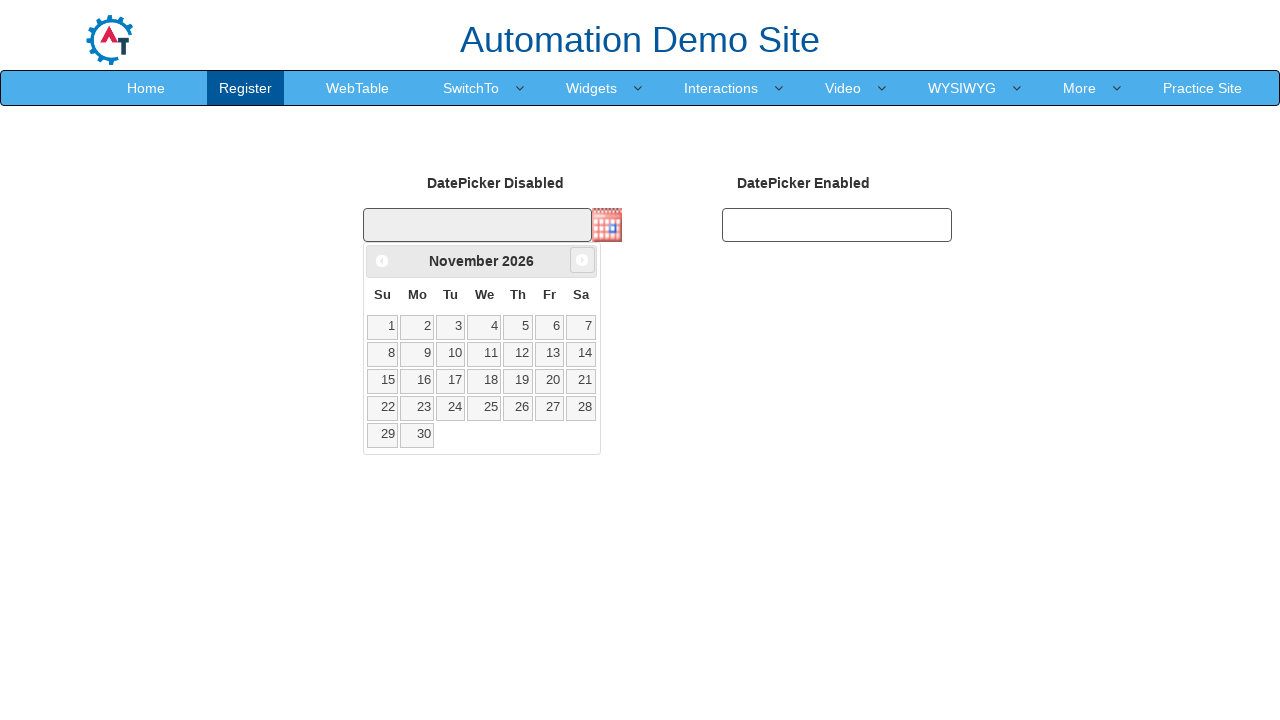

Waited for calendar to update after month navigation
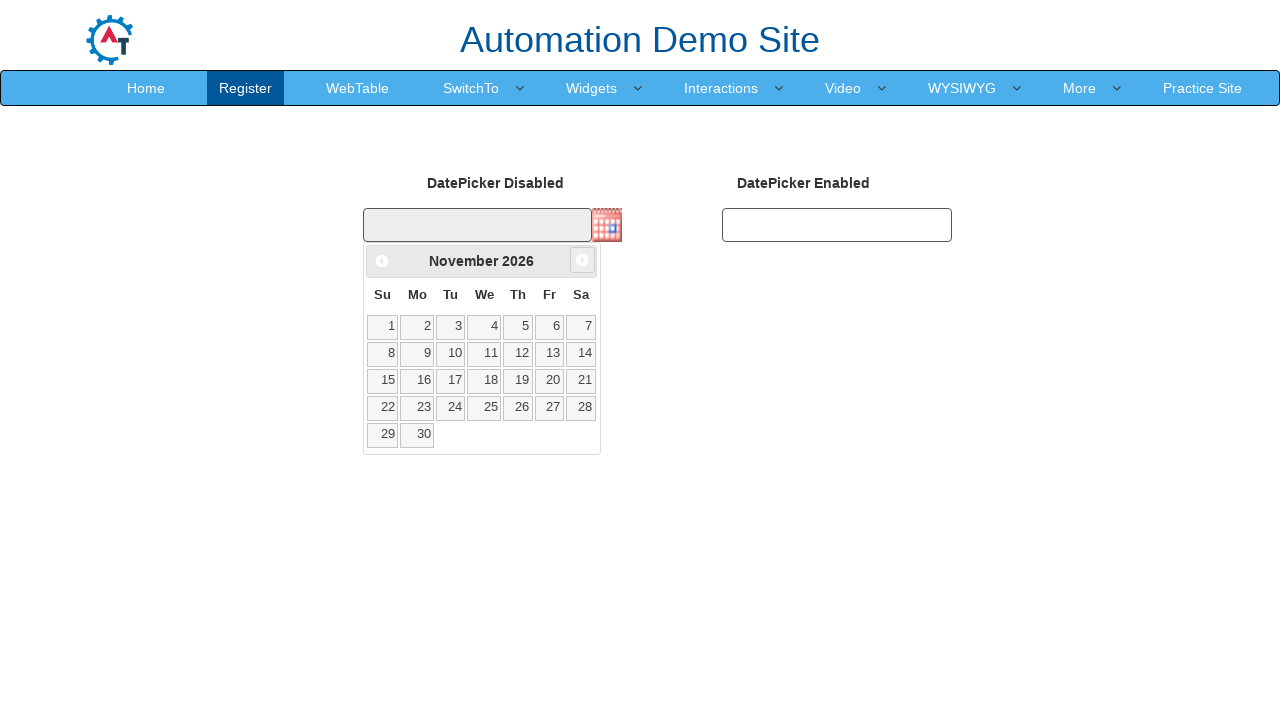

Clicked next month button to navigate forward at (582, 260) on .ui-icon.ui-icon-circle-triangle-e
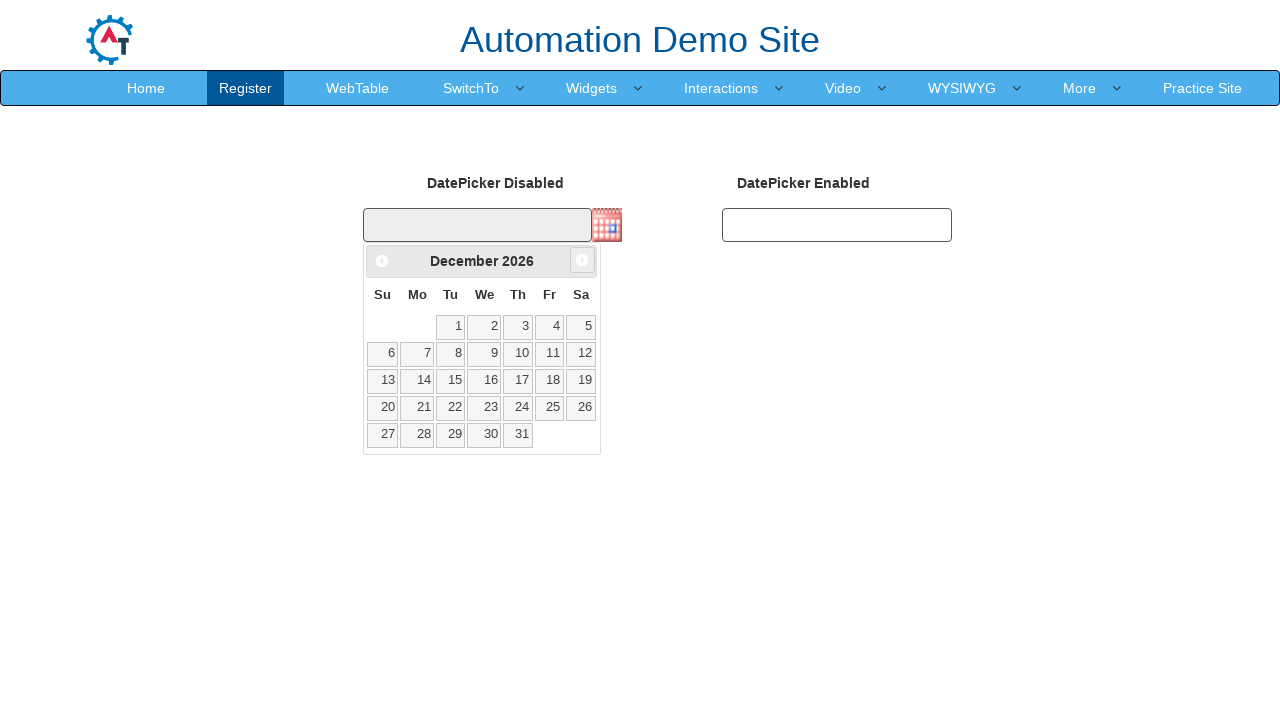

Waited for calendar to update after month navigation
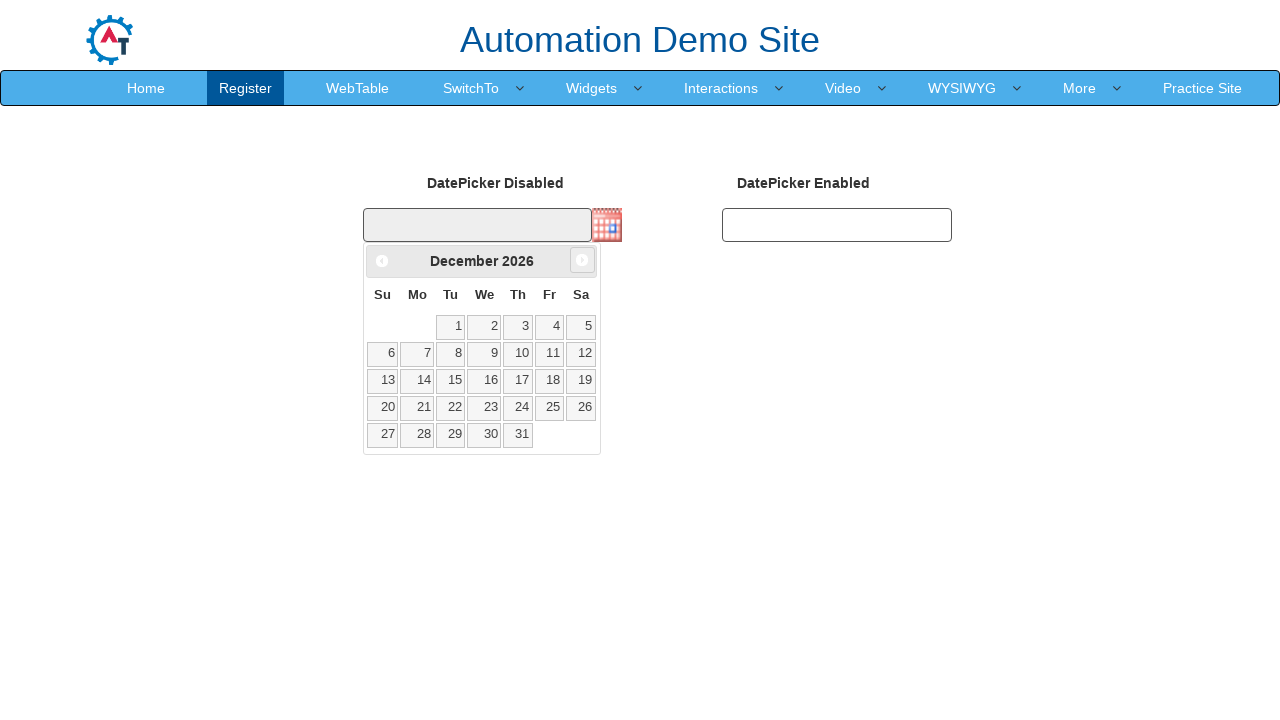

Clicked next month button to navigate forward at (582, 260) on .ui-icon.ui-icon-circle-triangle-e
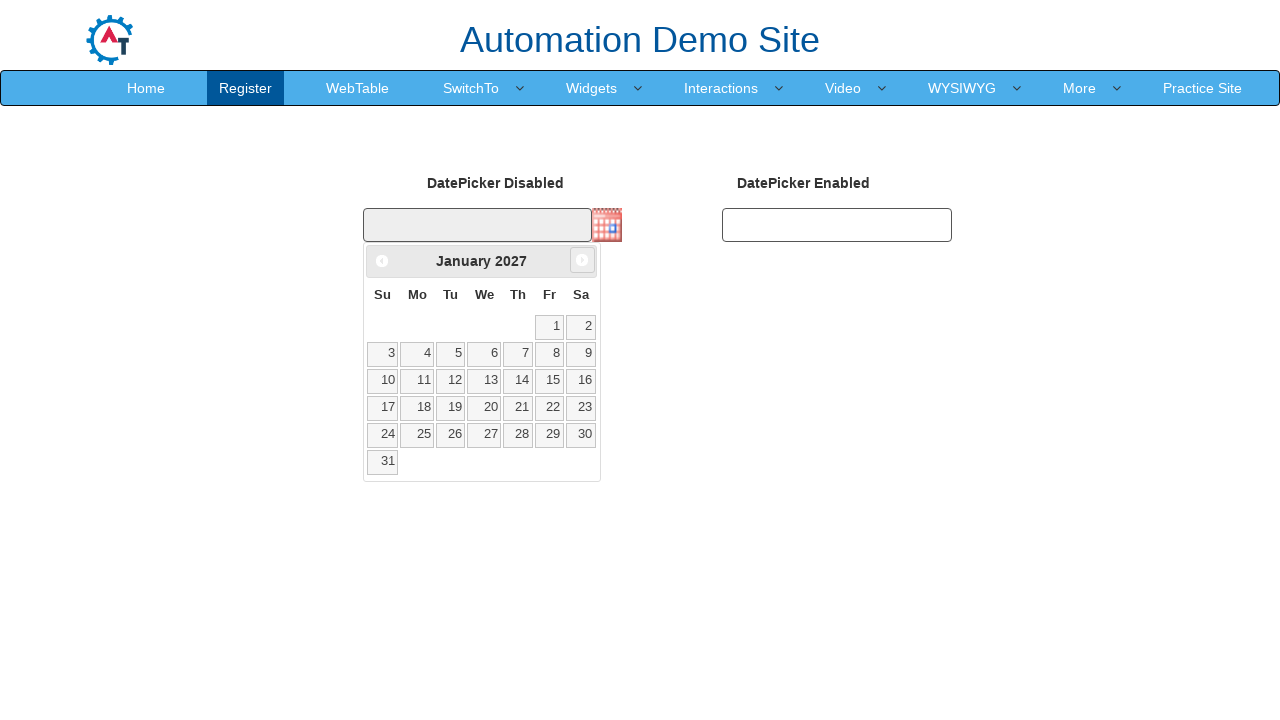

Waited for calendar to update after month navigation
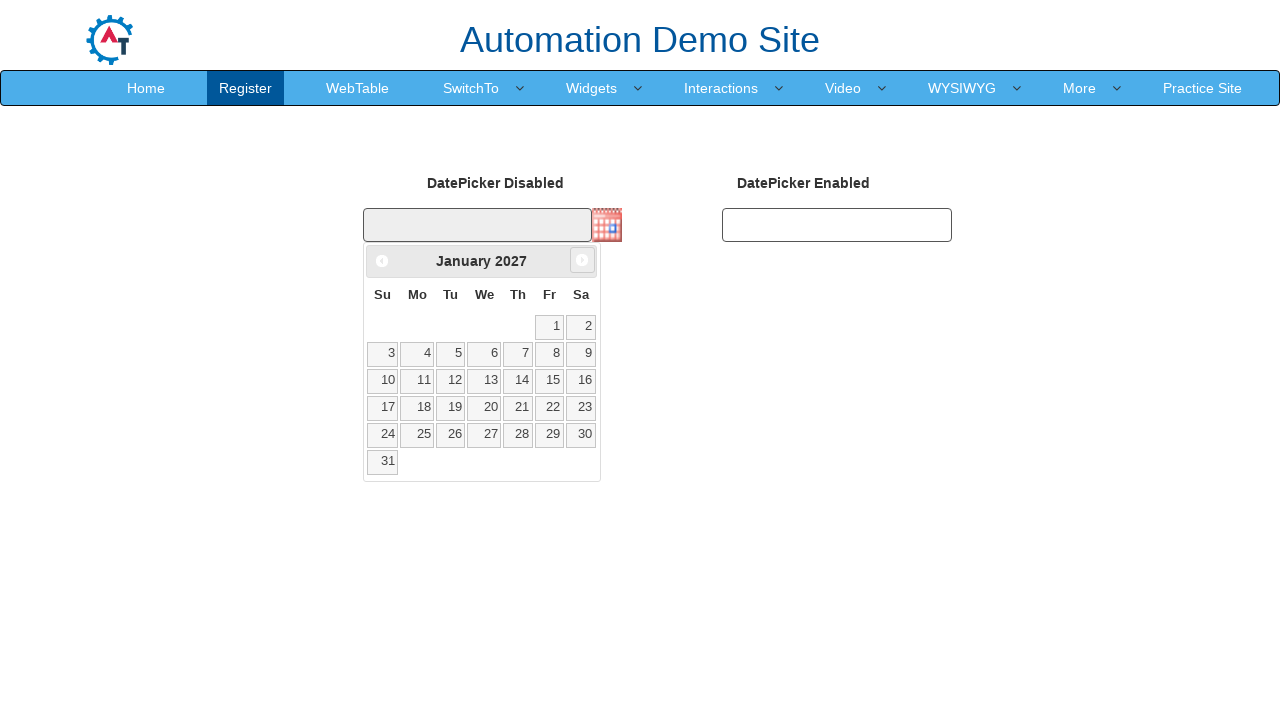

Clicked next month button to navigate forward at (582, 260) on .ui-icon.ui-icon-circle-triangle-e
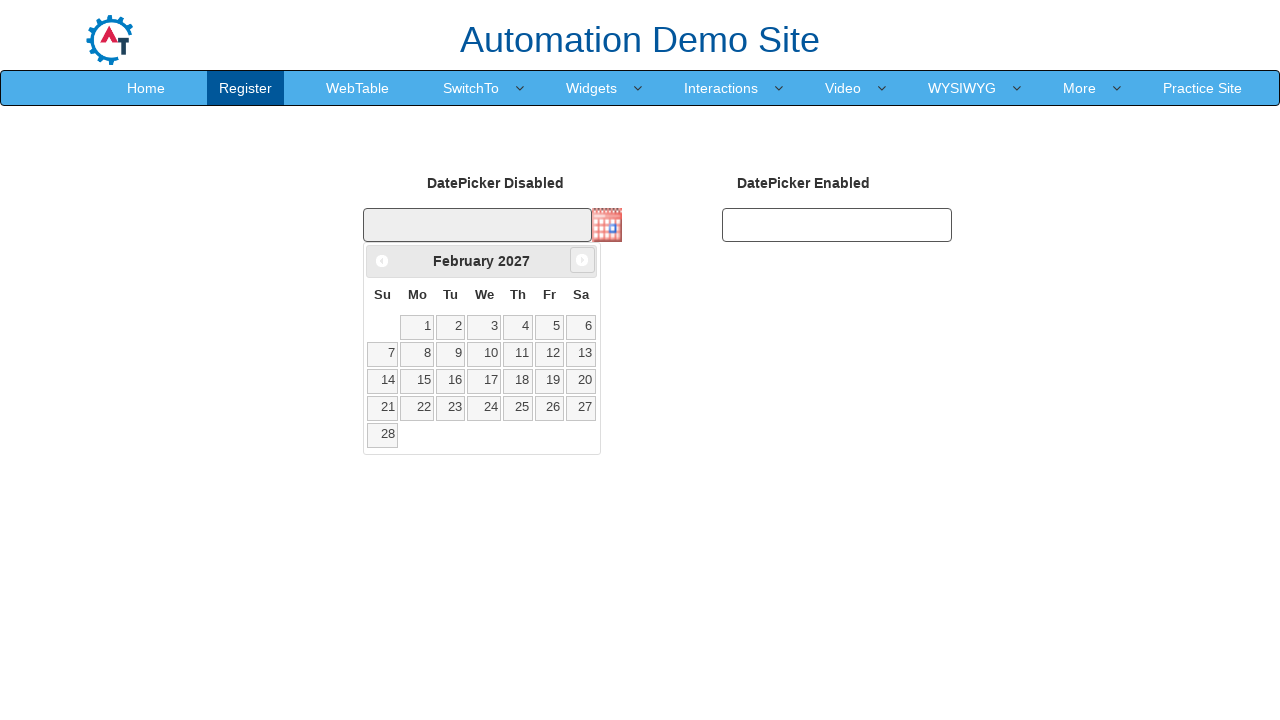

Waited for calendar to update after month navigation
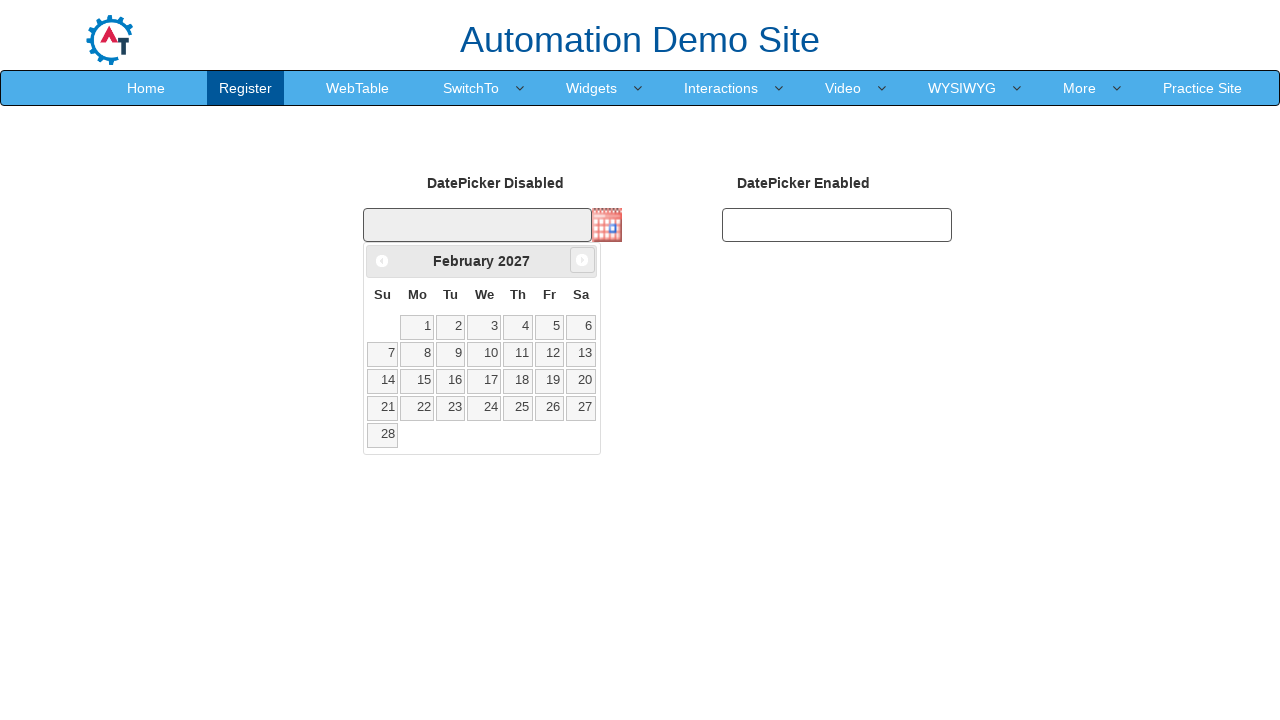

Reached February in the calendar
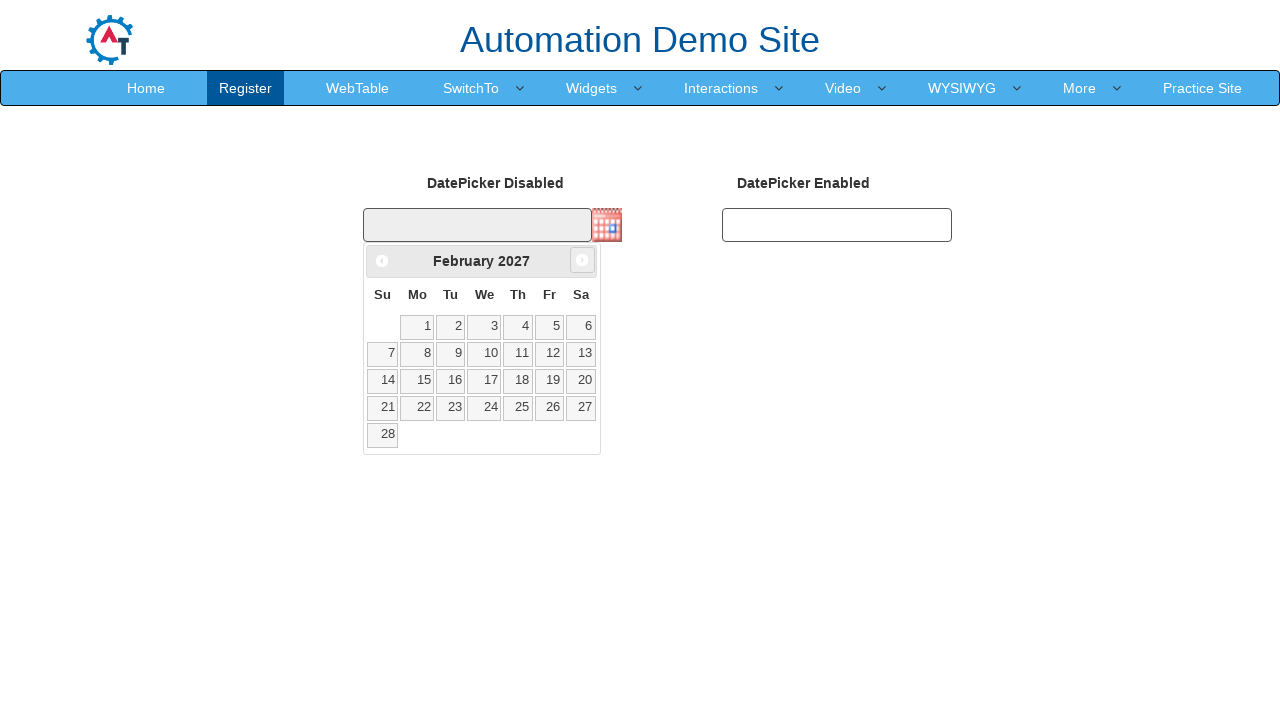

Selected day 14 from the date picker at (383, 381) on .ui-state-default >> nth=13
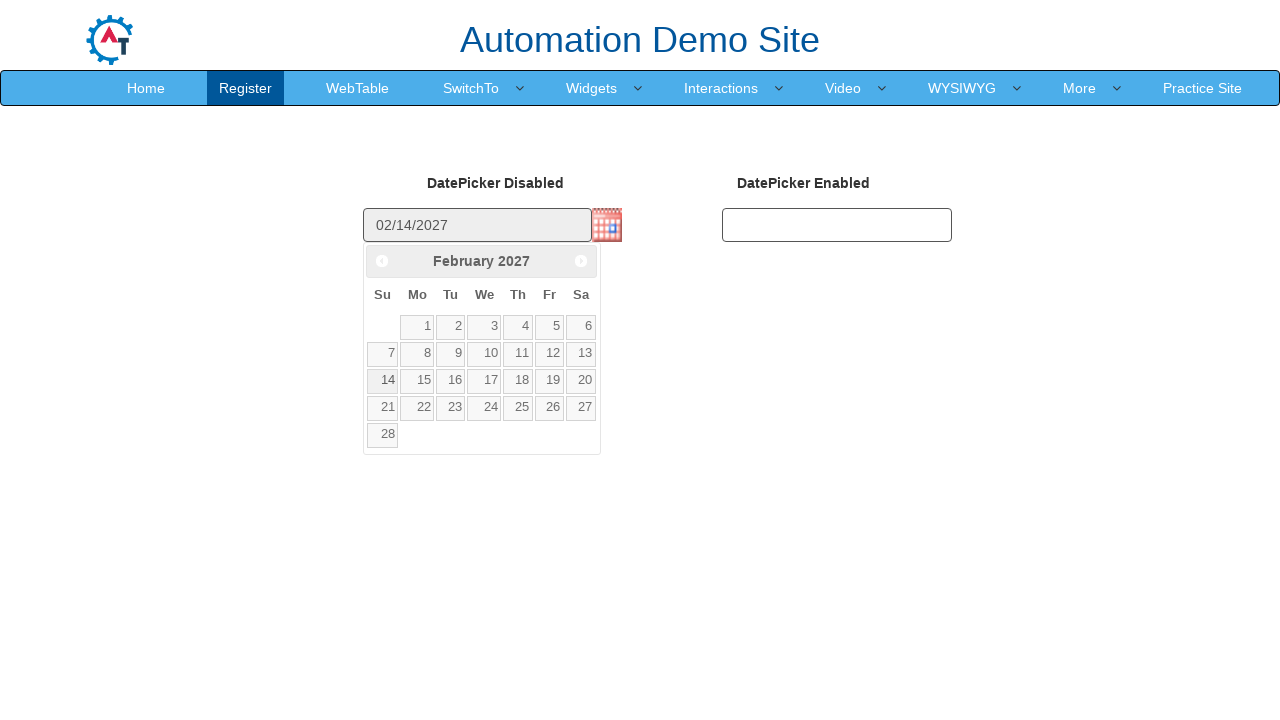

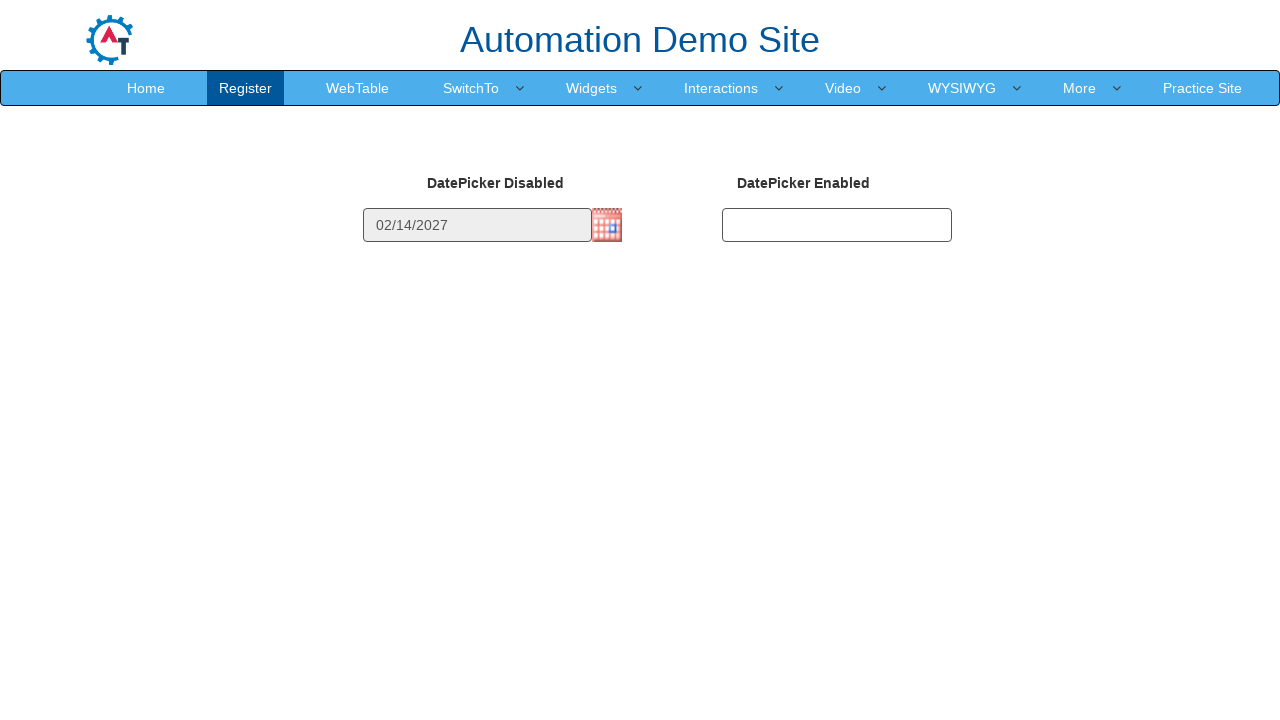